Tests visibility of various form elements including textbox, radio button, textarea and checks if they are displayed

Starting URL: https://automationfc.github.io/basic-form/index.html

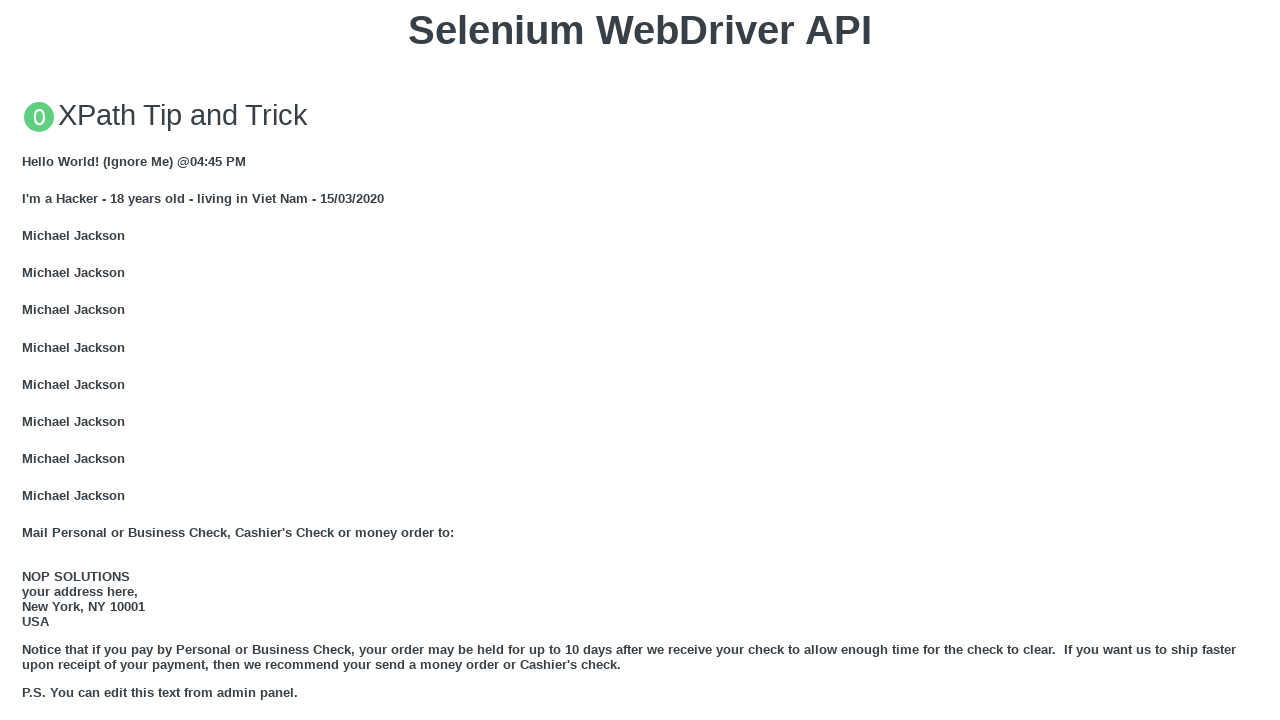

Located email textbox element
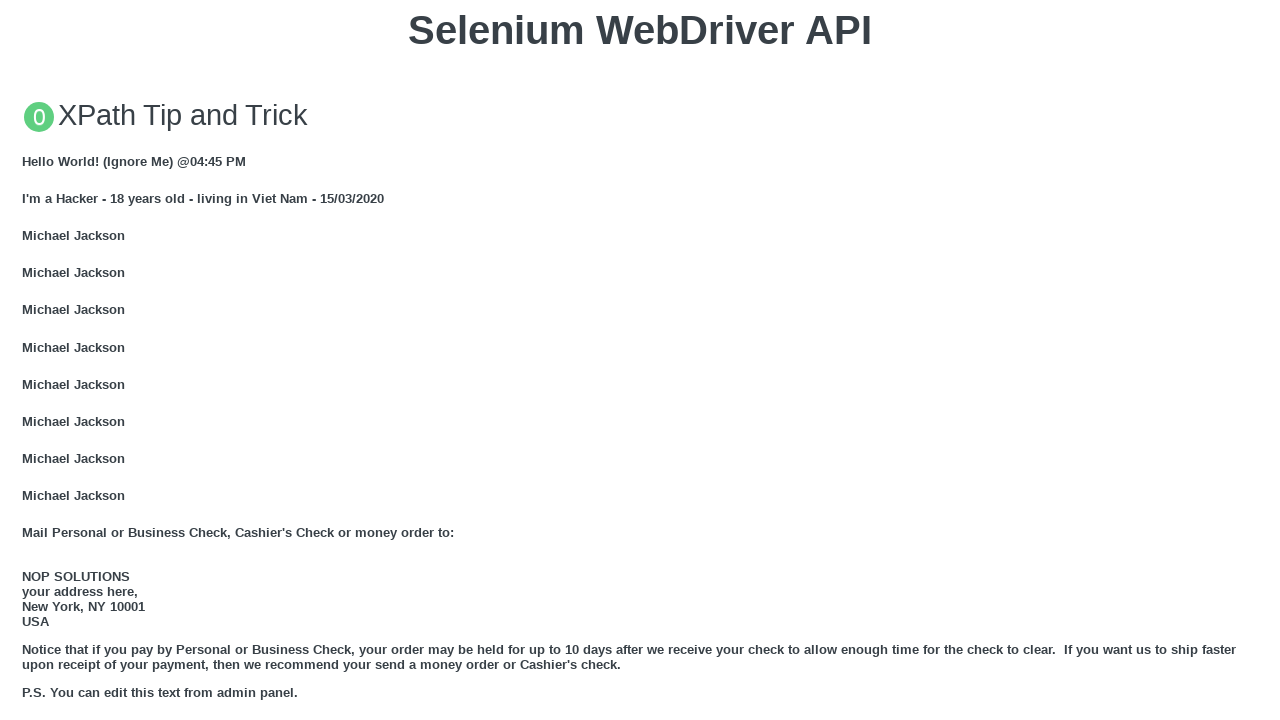

Email textbox is visible
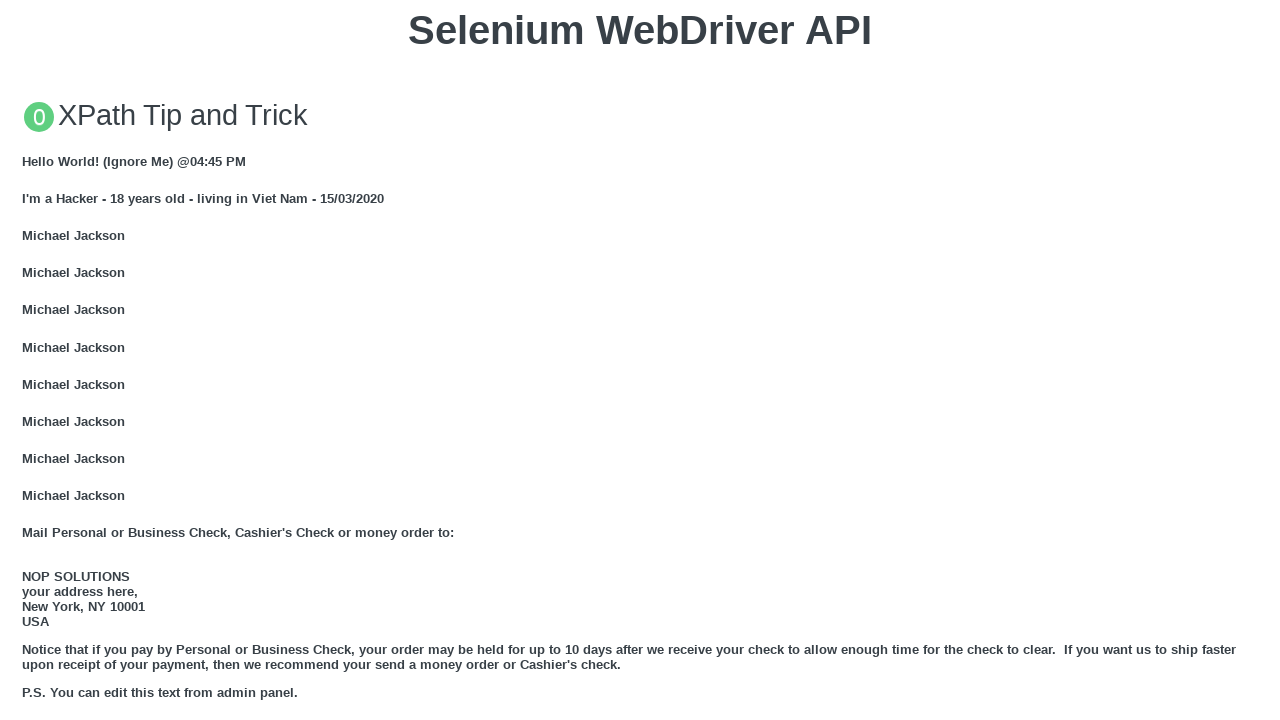

Filled email textbox with 'Luyen Tao' on input#email
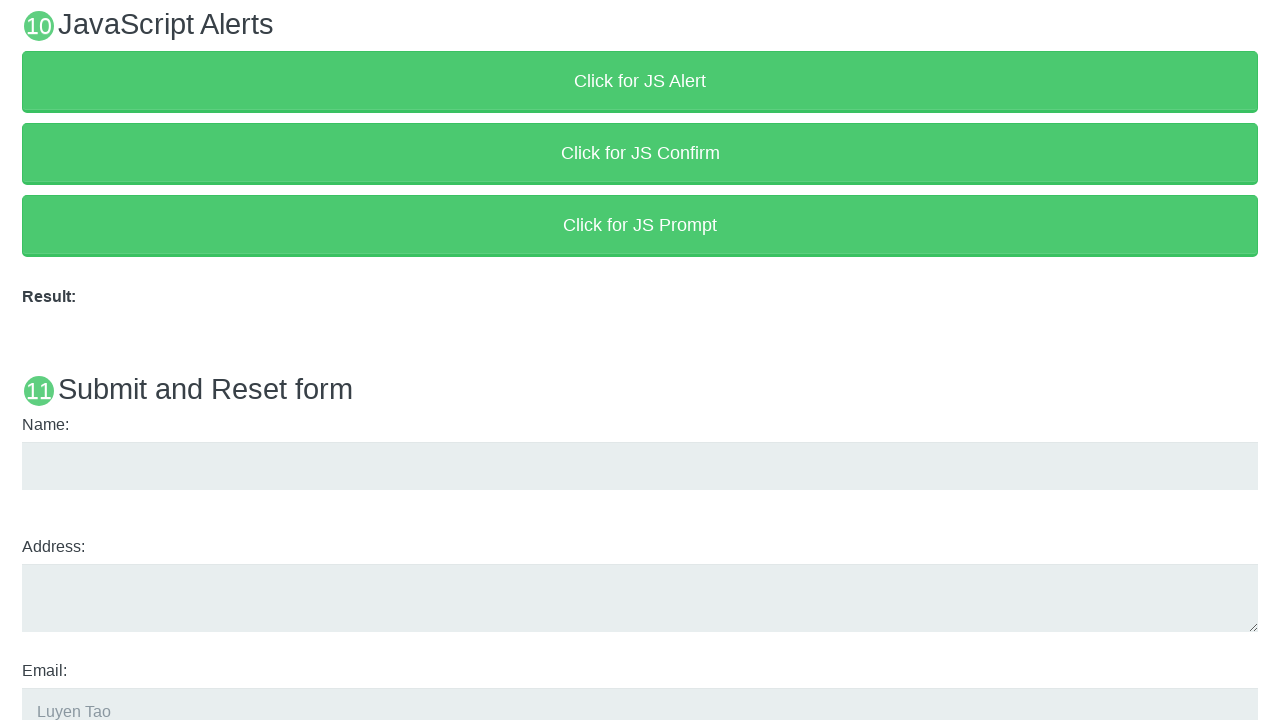

Located age under 18 radio button element
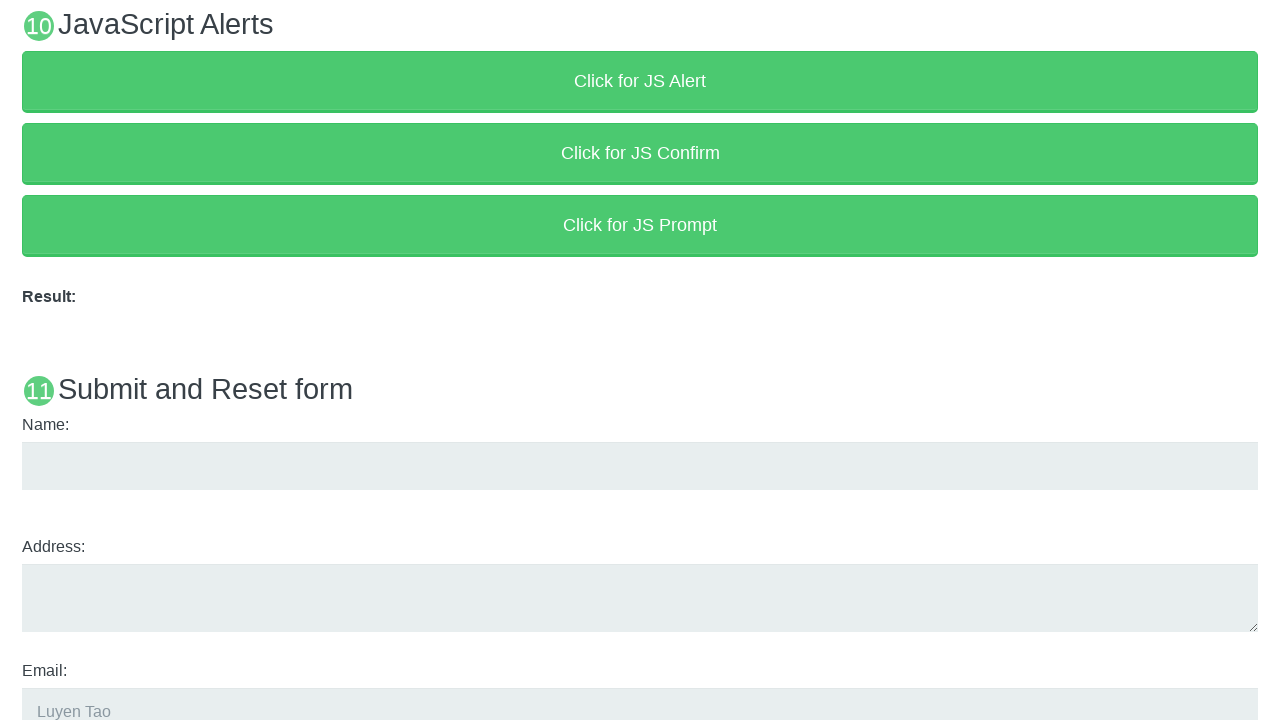

Age under 18 radio button is visible
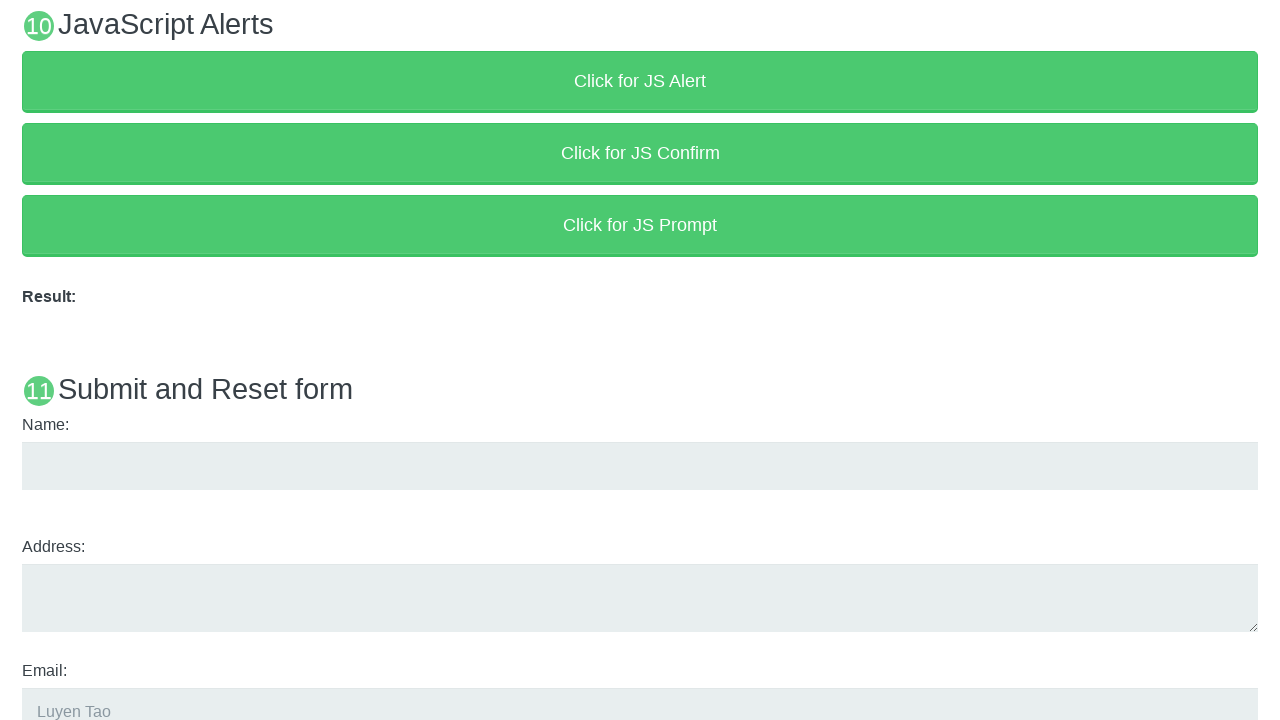

Clicked age under 18 radio button at (28, 360) on input#under_18
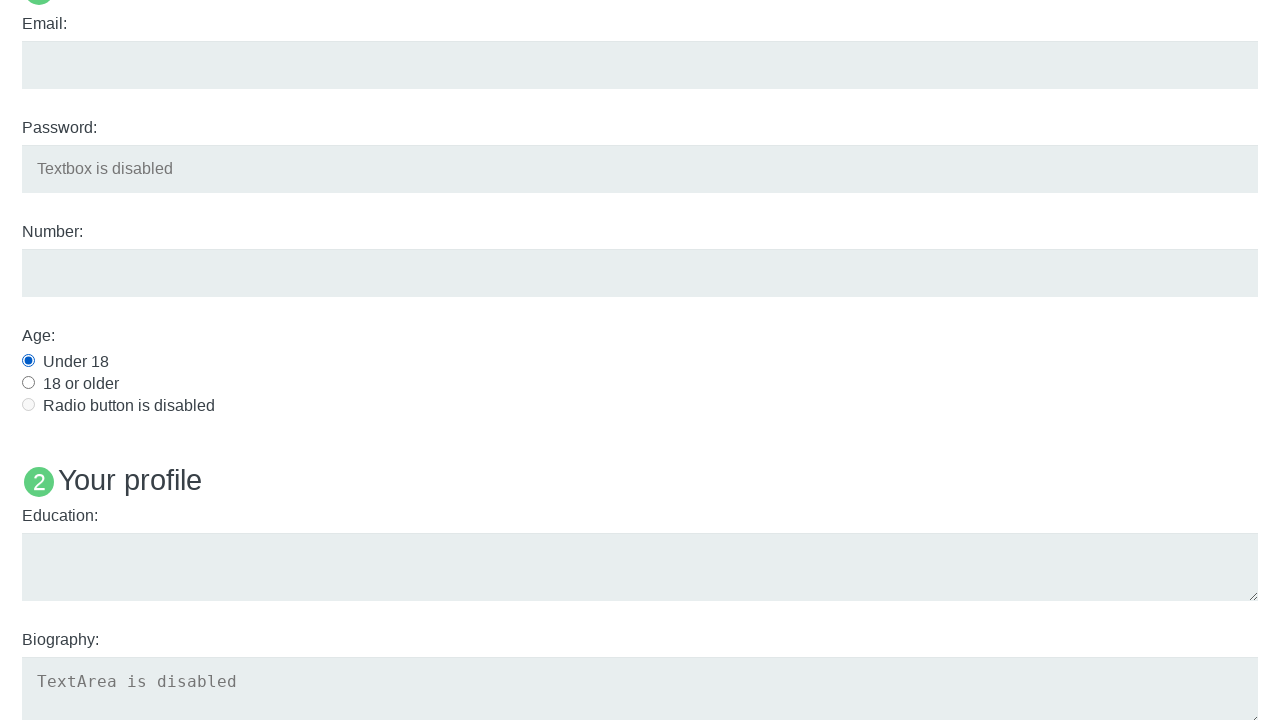

Located education textarea element
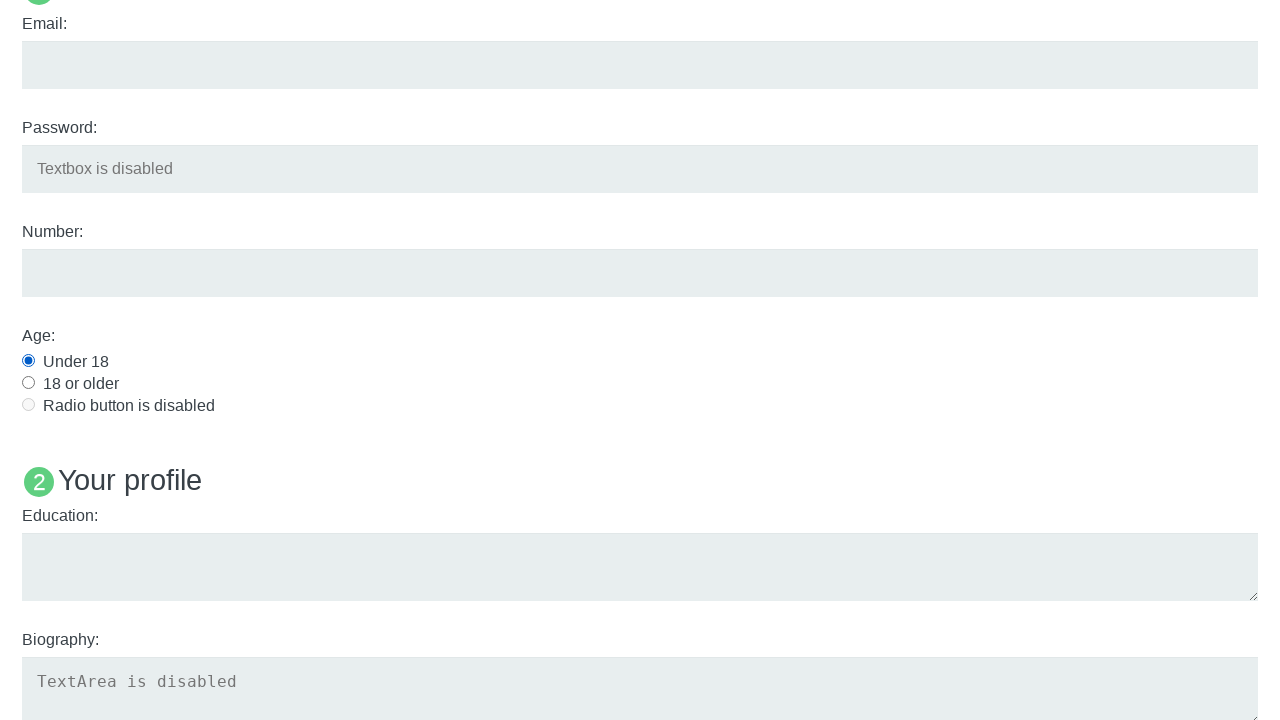

Education textarea is visible
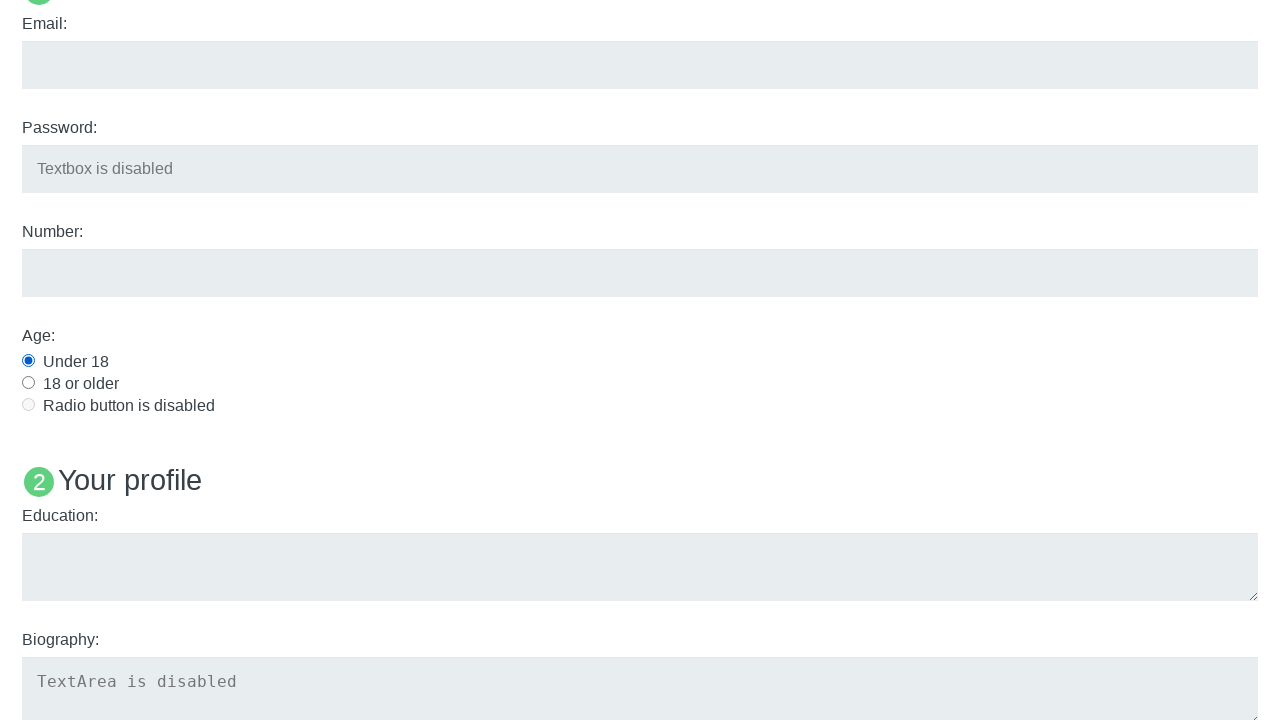

Filled education textarea with 'Edu textarea' on textarea#edu
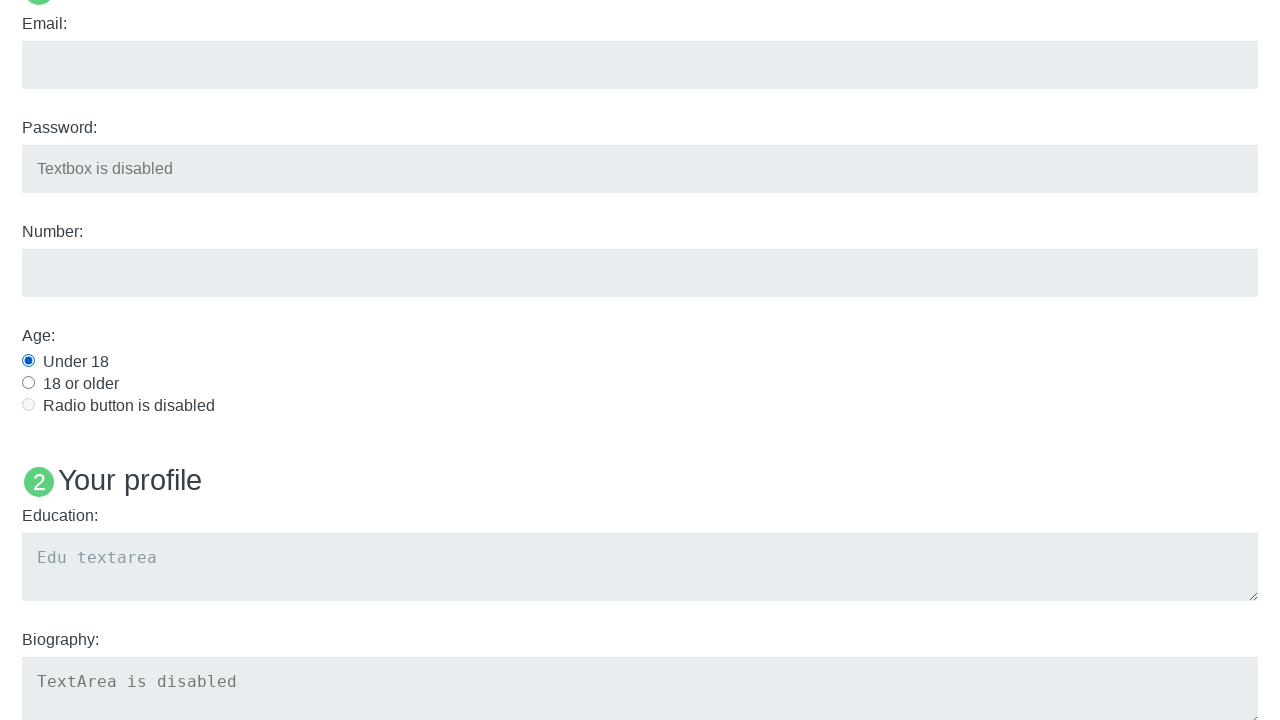

Located User5 heading element
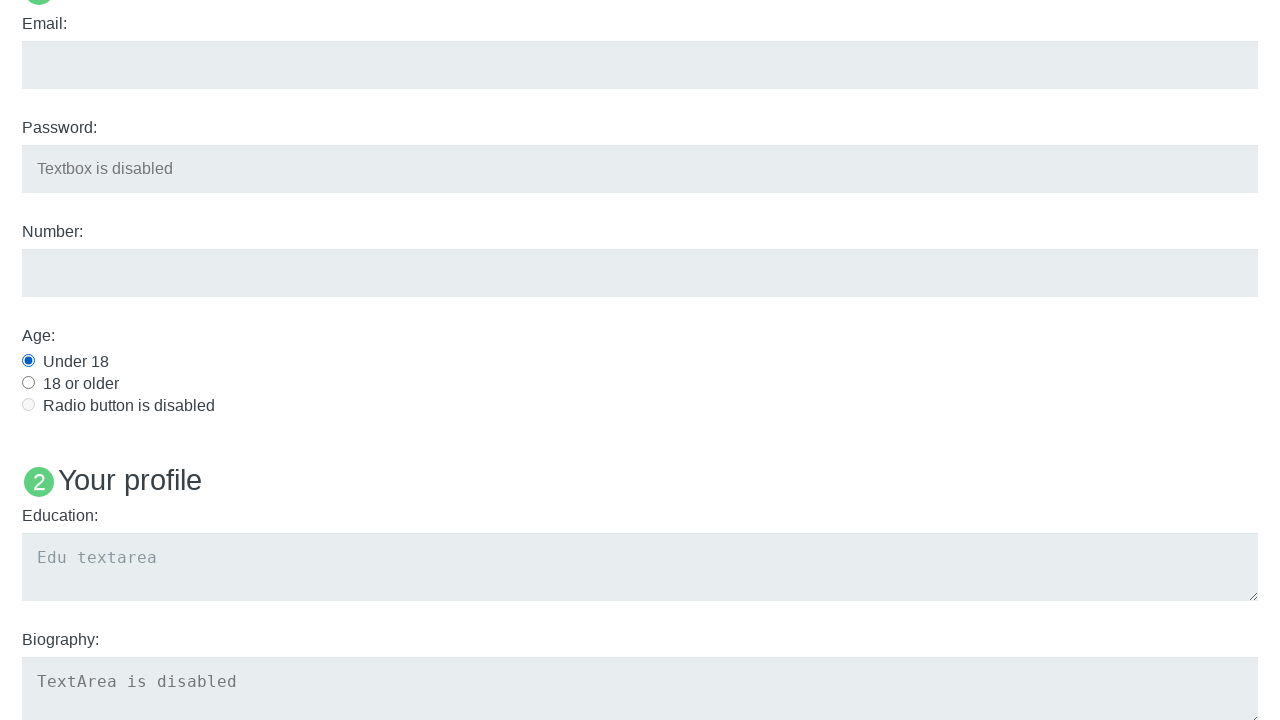

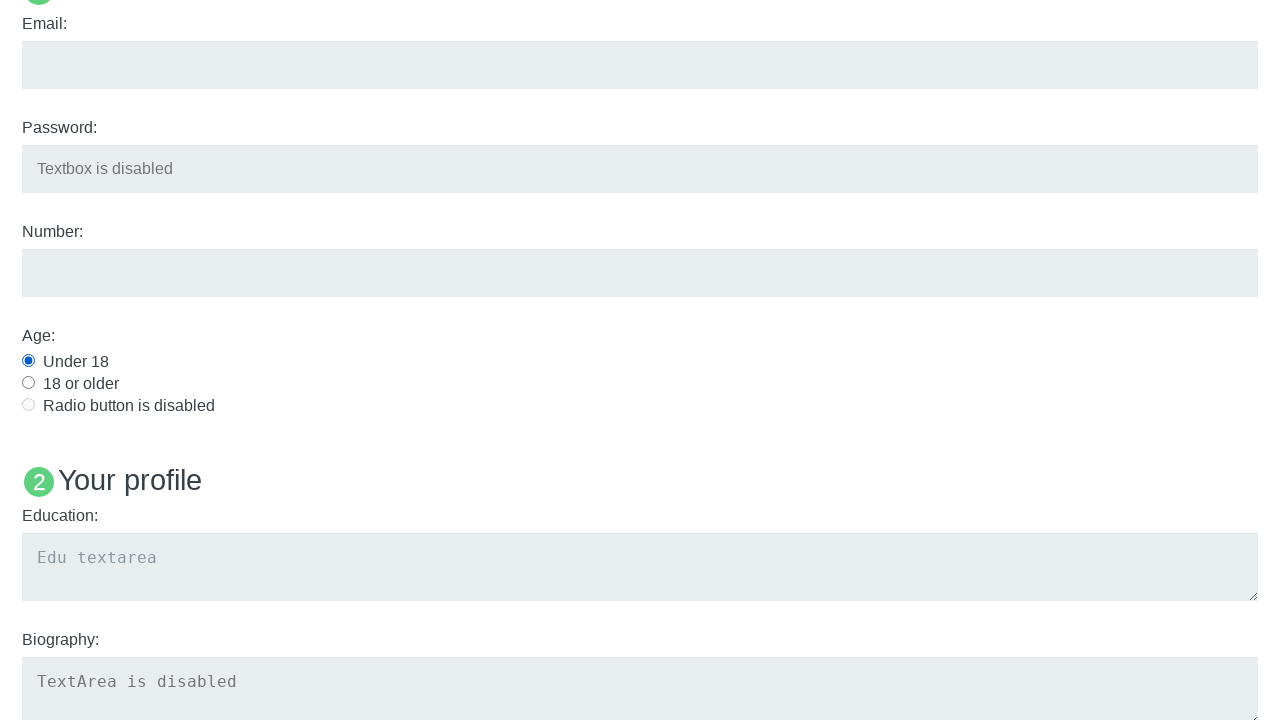